Tests drag and drop functionality by dragging element from column A to column B on a demo page

Starting URL: https://the-internet.herokuapp.com/drag_and_drop

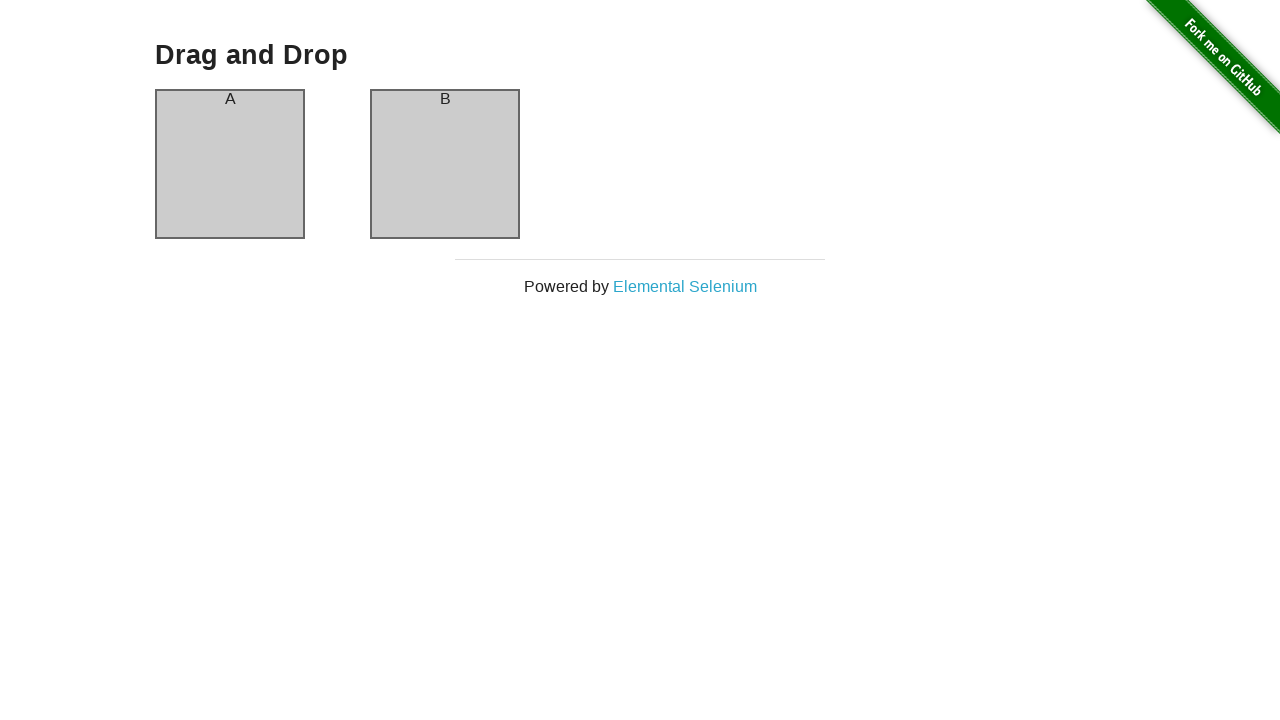

Located source element (column A)
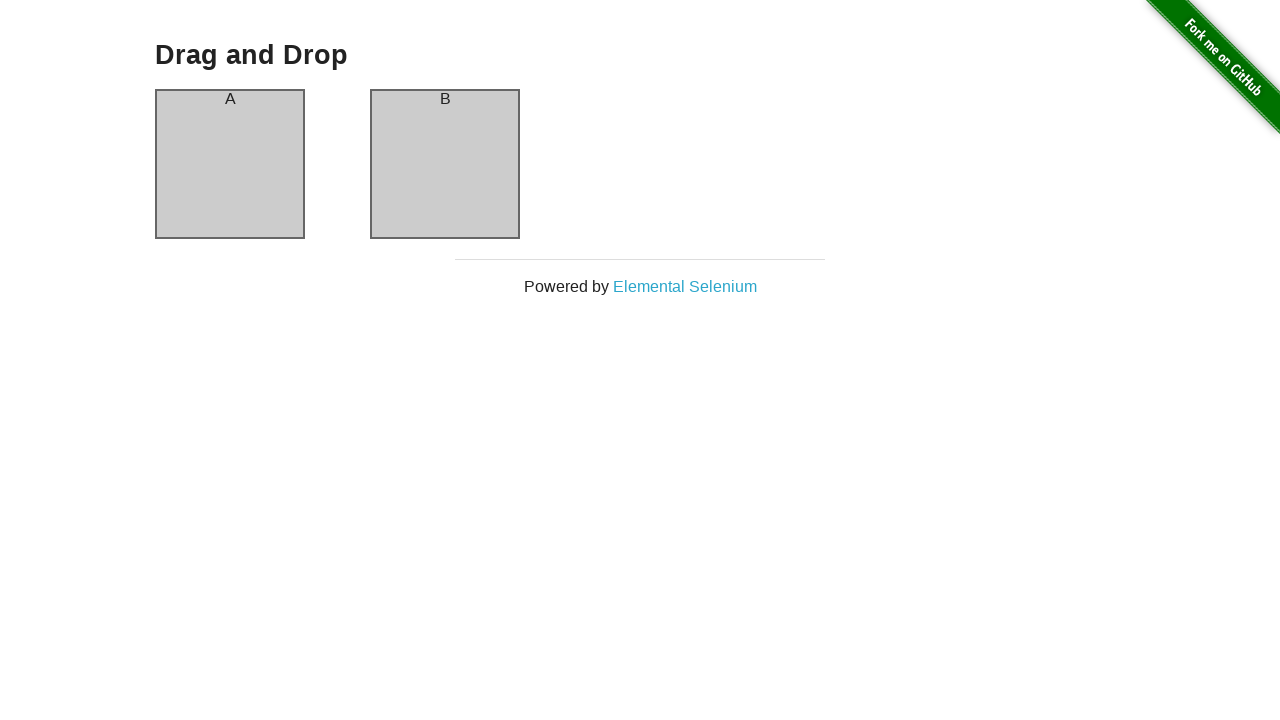

Located target element (column B)
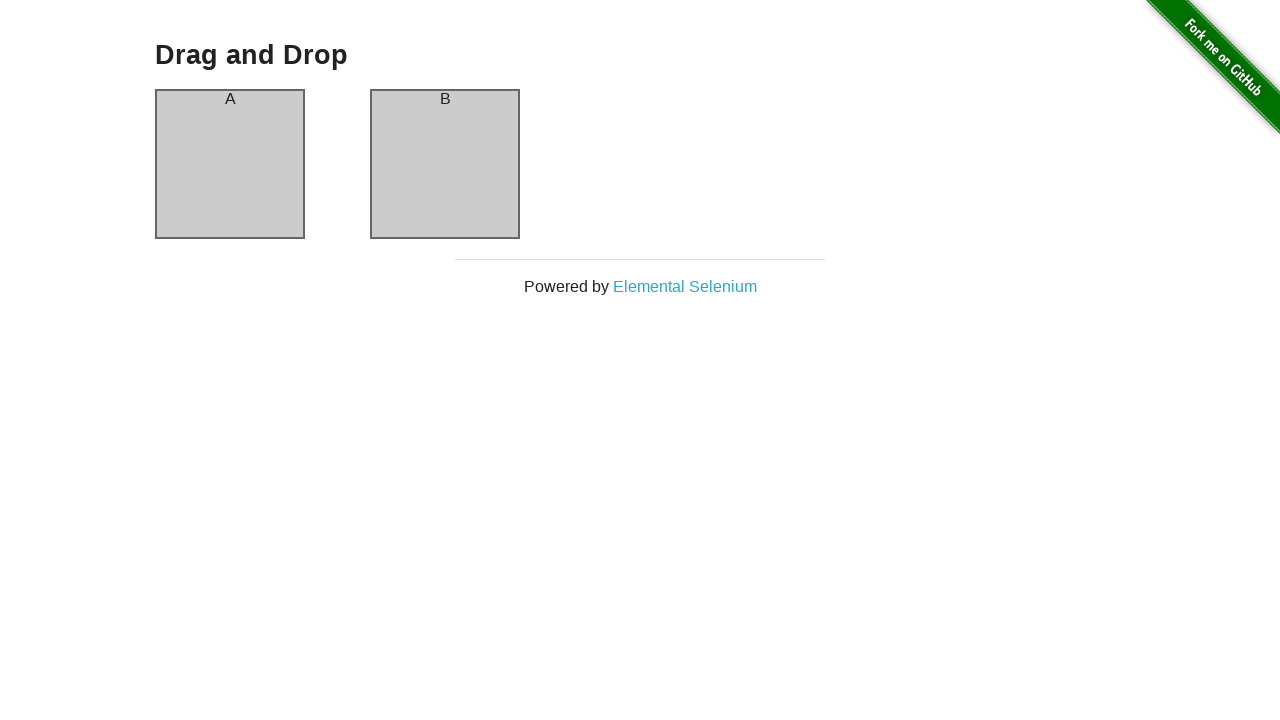

Dragged element from column A to column B at (445, 164)
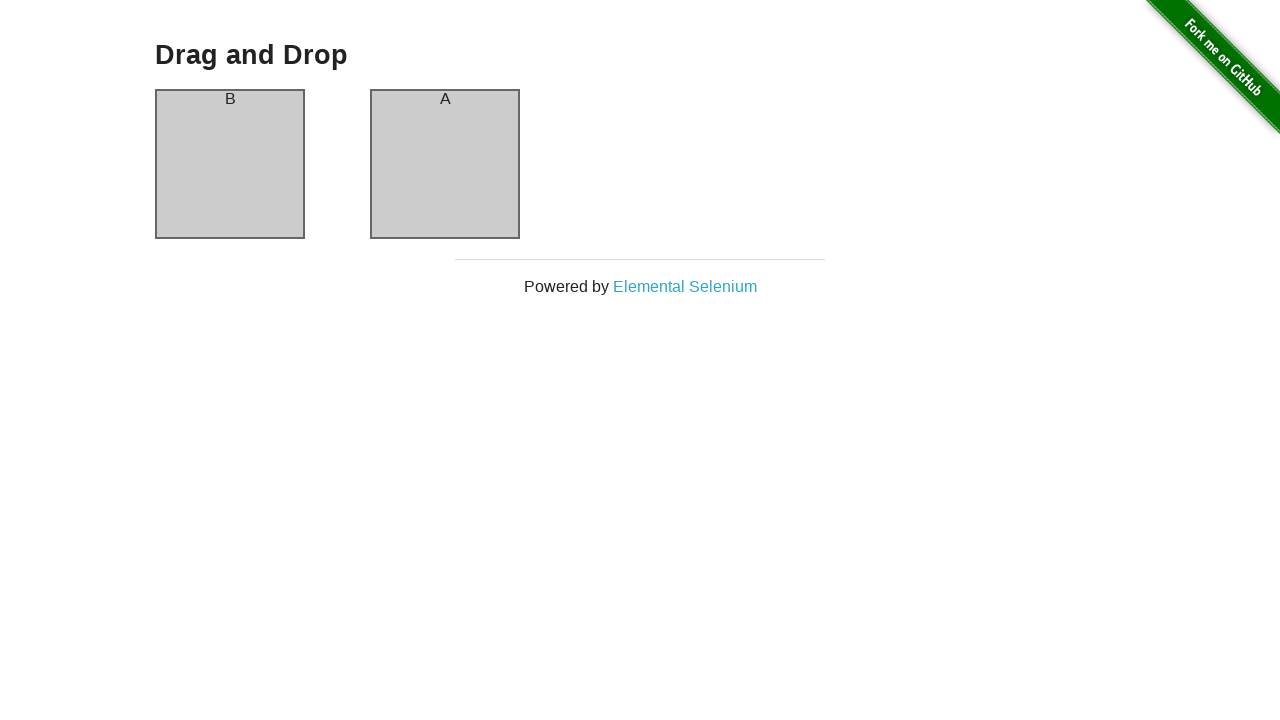

Waited 1 second for drag and drop animation to complete
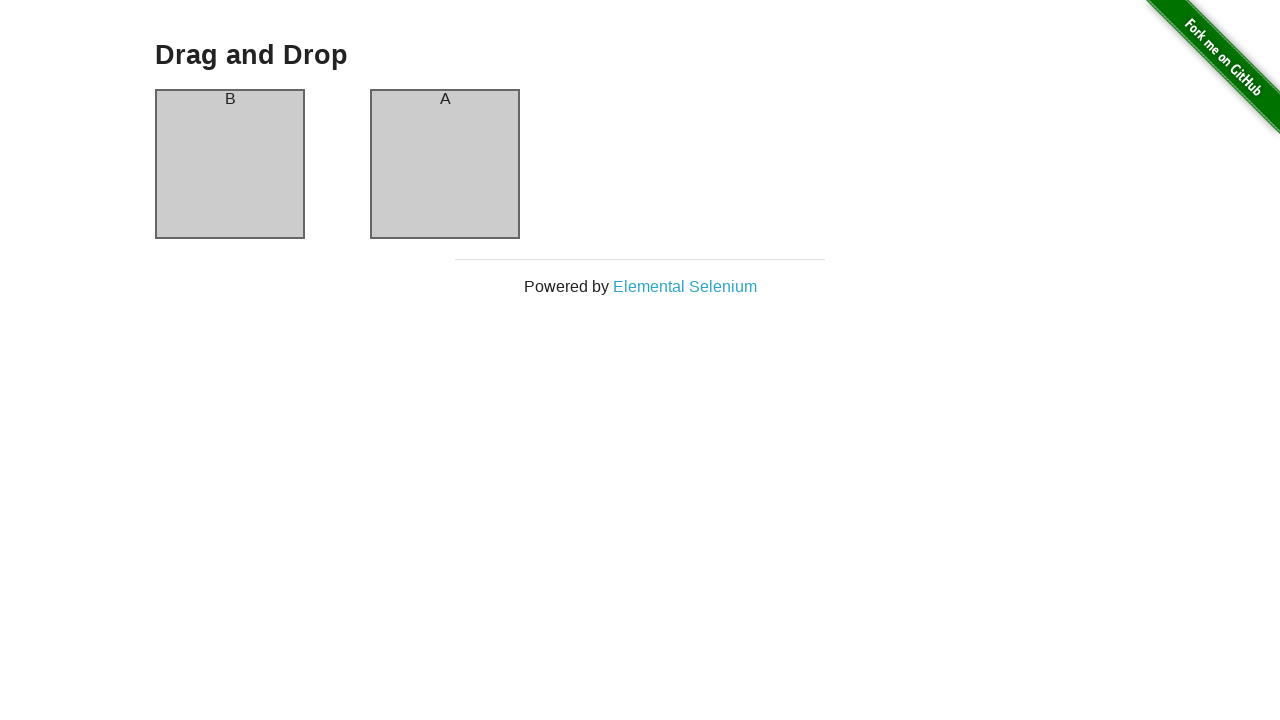

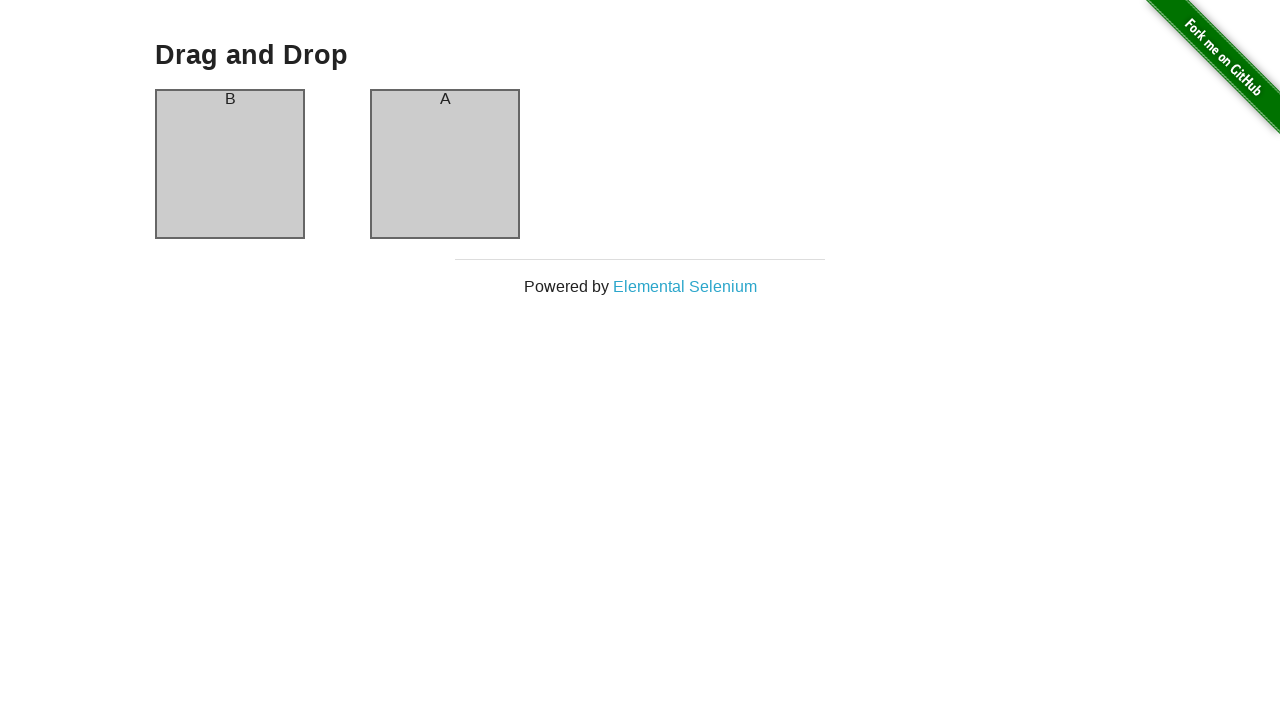